Tests JavaScript confirmation alert handling by clicking a button to trigger a confirmation dialog and then dismissing it by clicking Cancel.

Starting URL: https://training-support.net/webelements/alerts

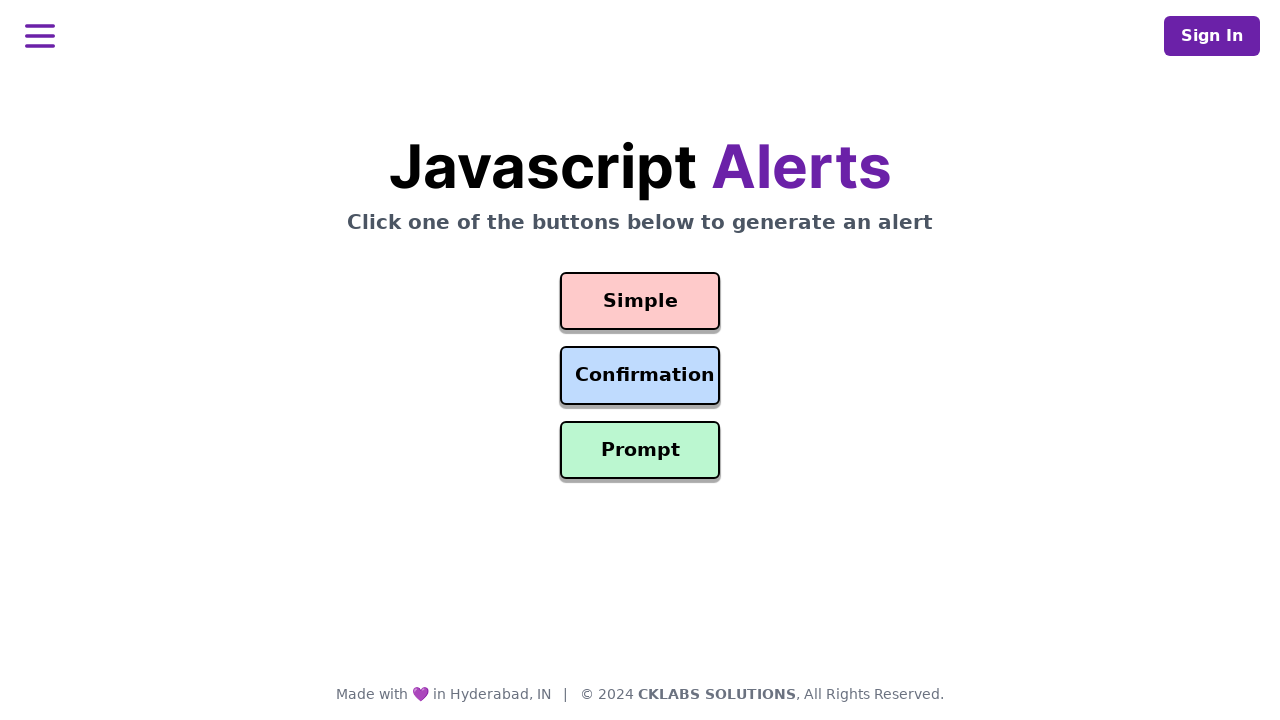

Clicked confirmation button to trigger alert dialog at (640, 376) on #confirmation
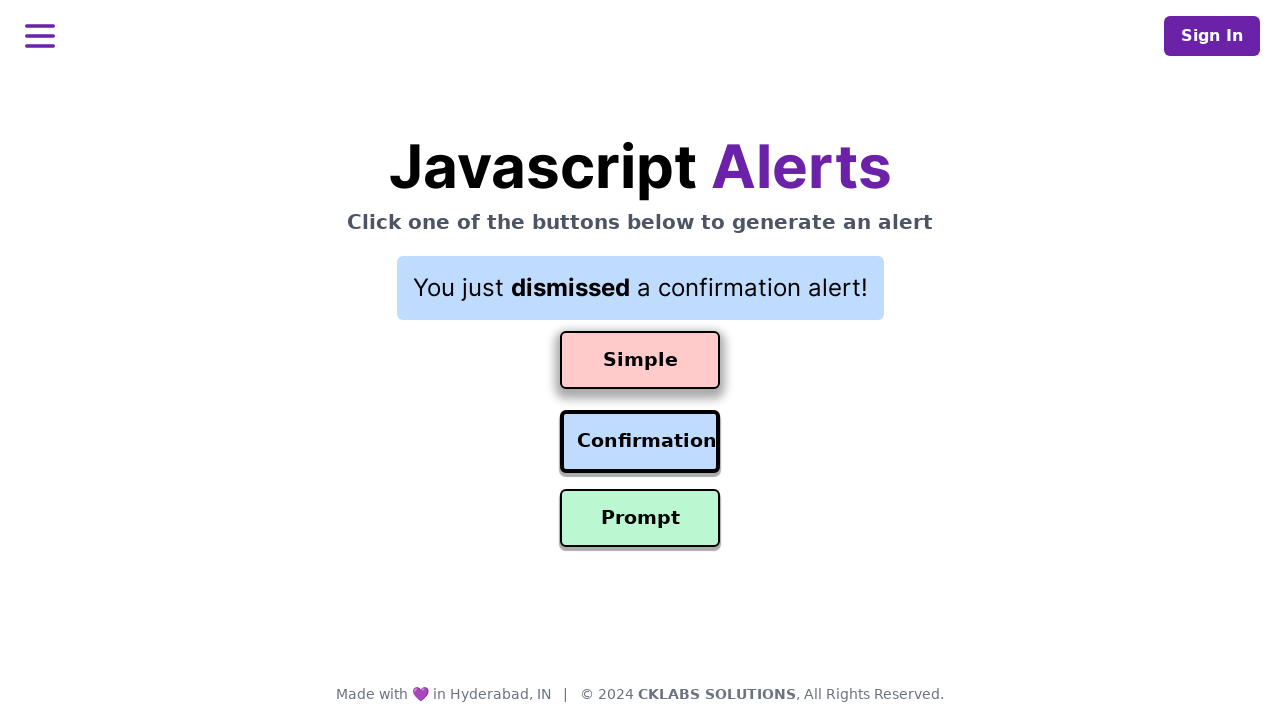

Set up dialog handler to dismiss confirmation alert
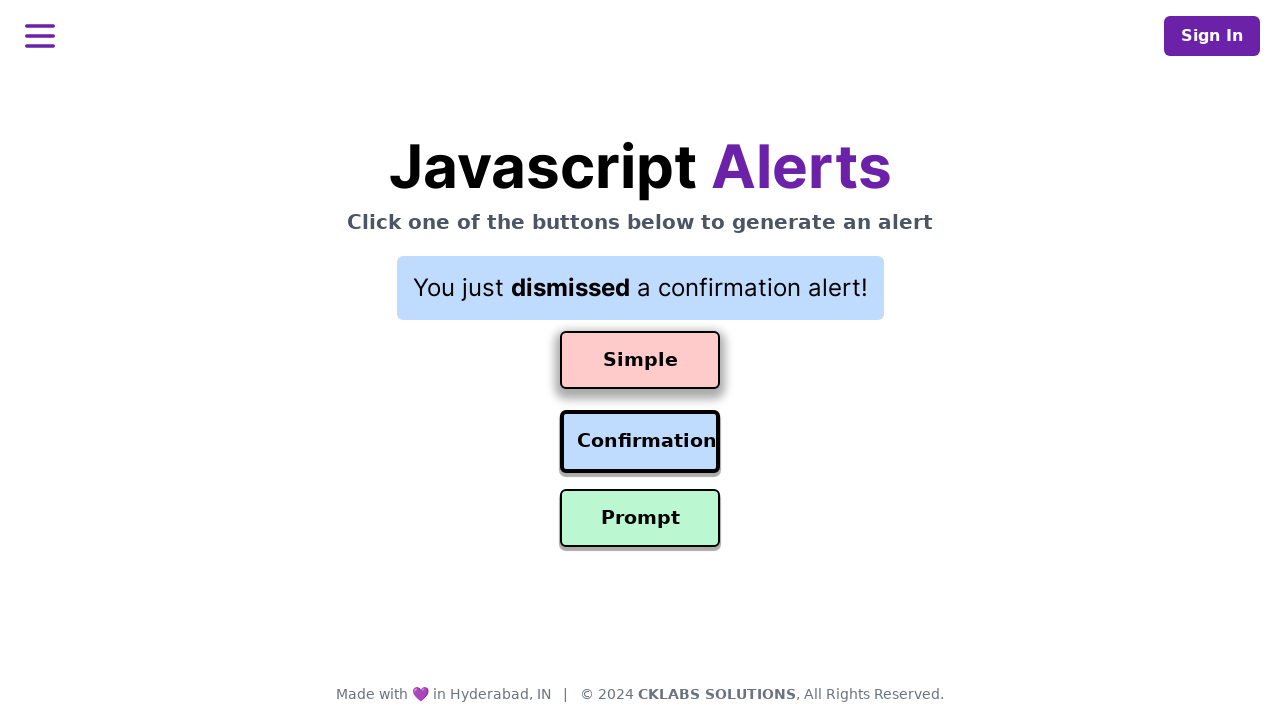

Result message displayed after dismissing confirmation alert
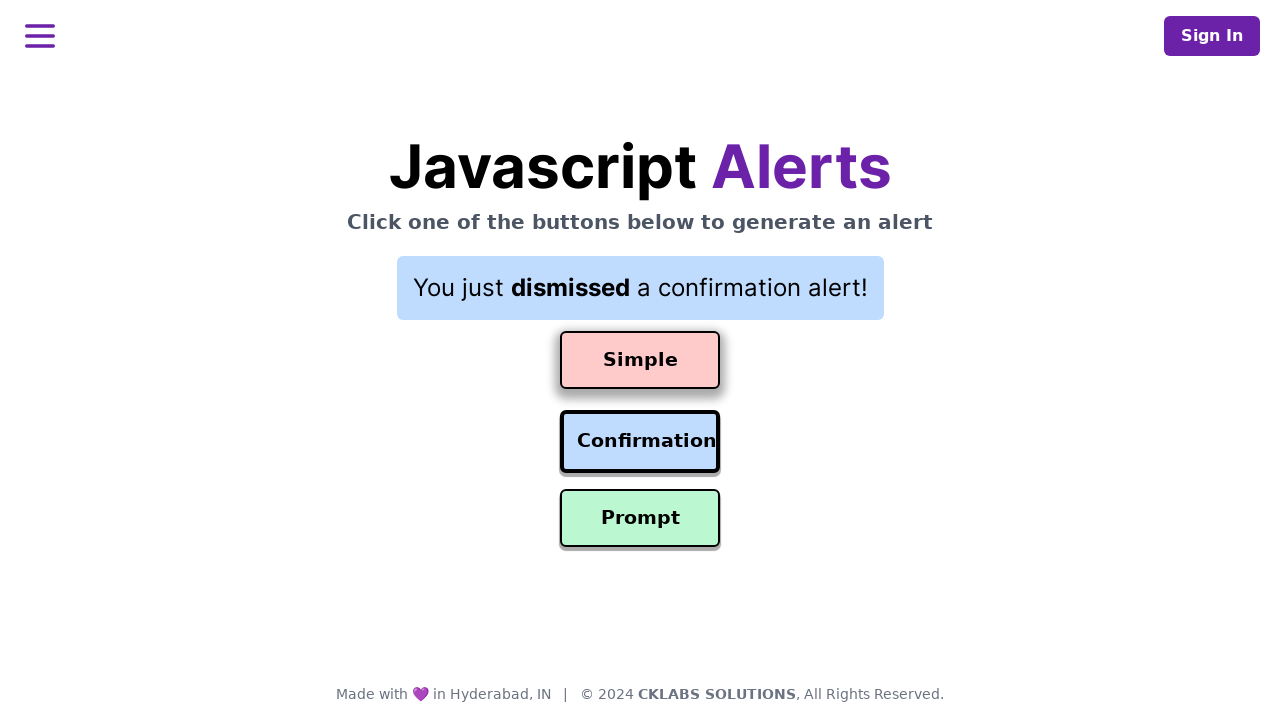

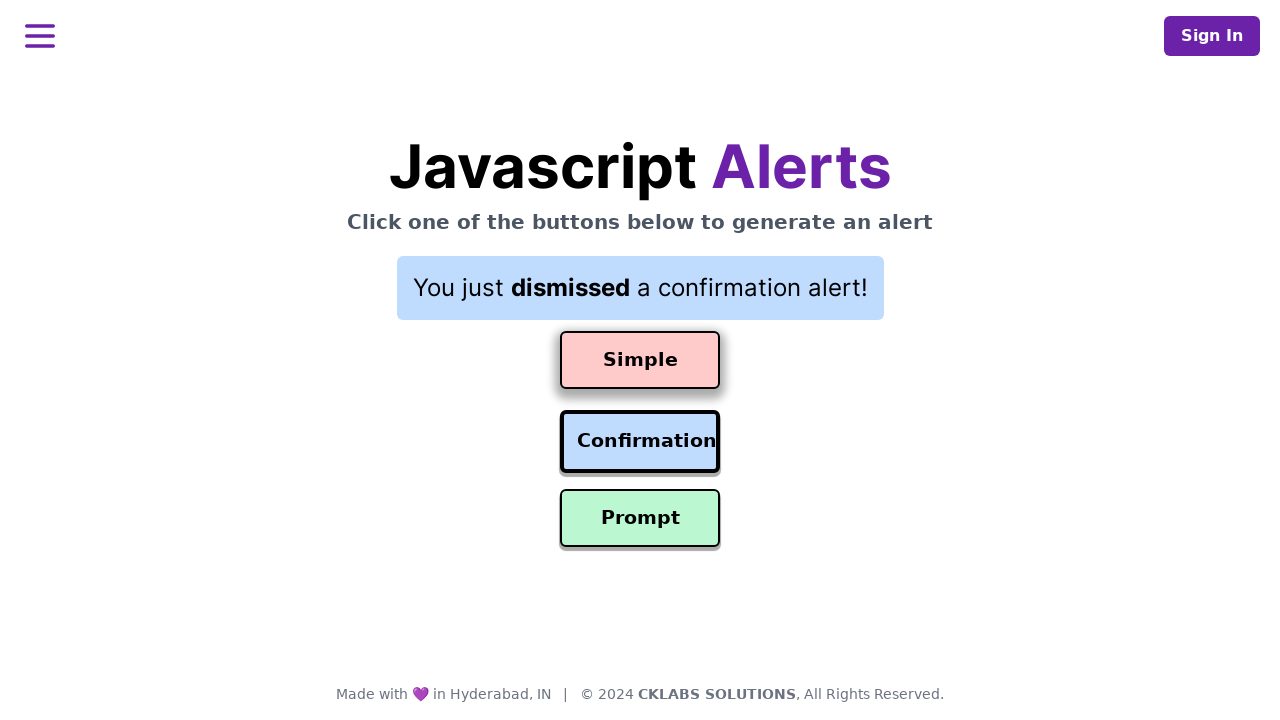